Navigates to an e-commerce site and verifies that the URL and page title match expected values

Starting URL: https://ecommerce-playground.lambdatest.io/

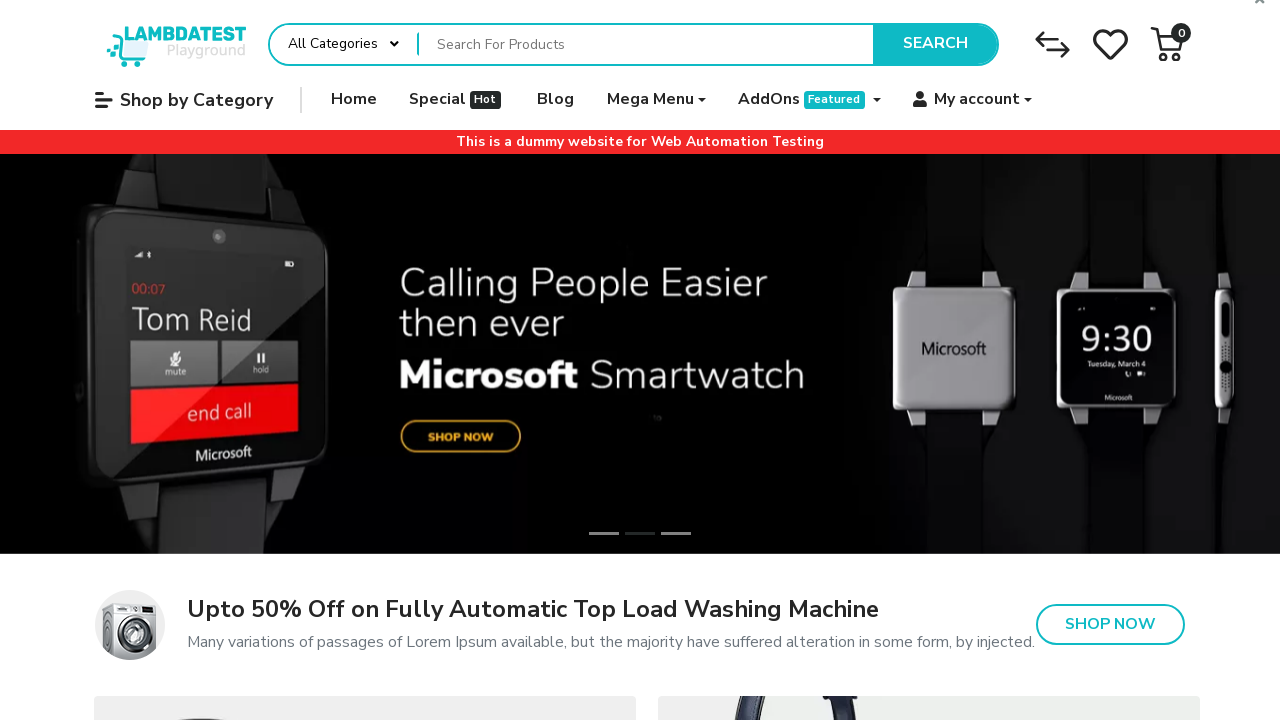

Navigated to e-commerce playground site
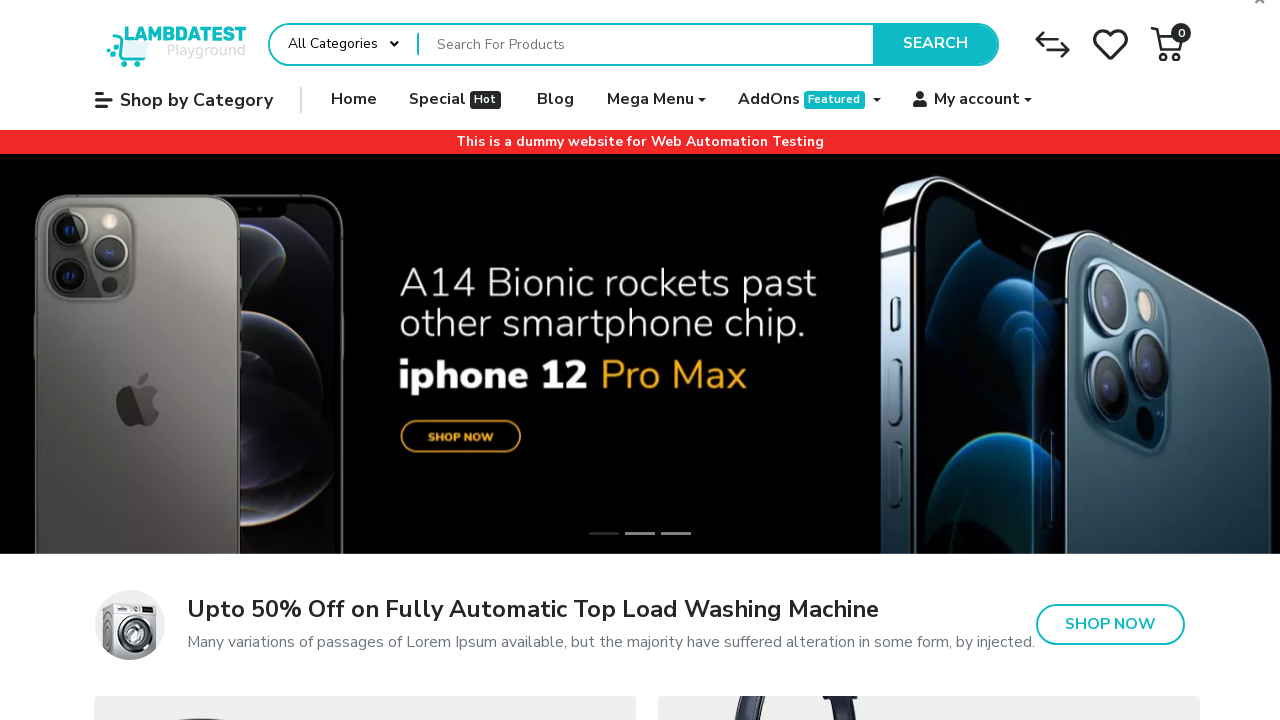

Retrieved current page URL
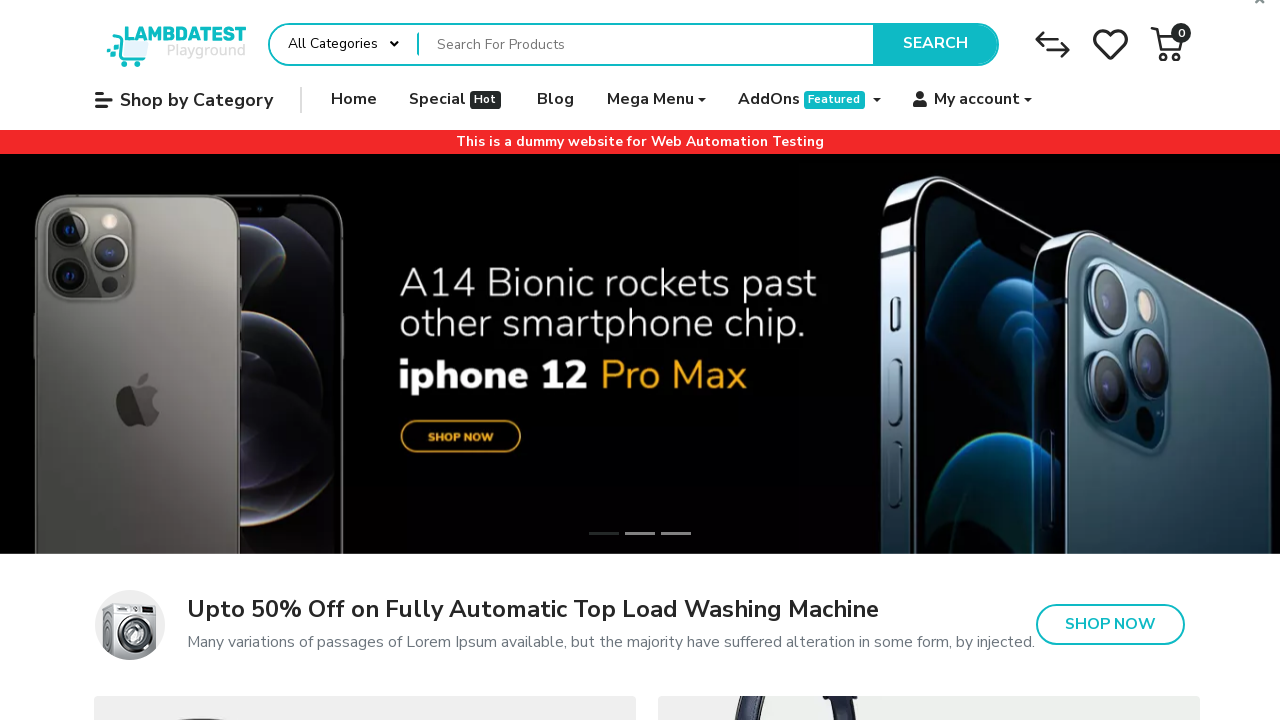

Verified URL matches expected value: https://ecommerce-playground.lambdatest.io/
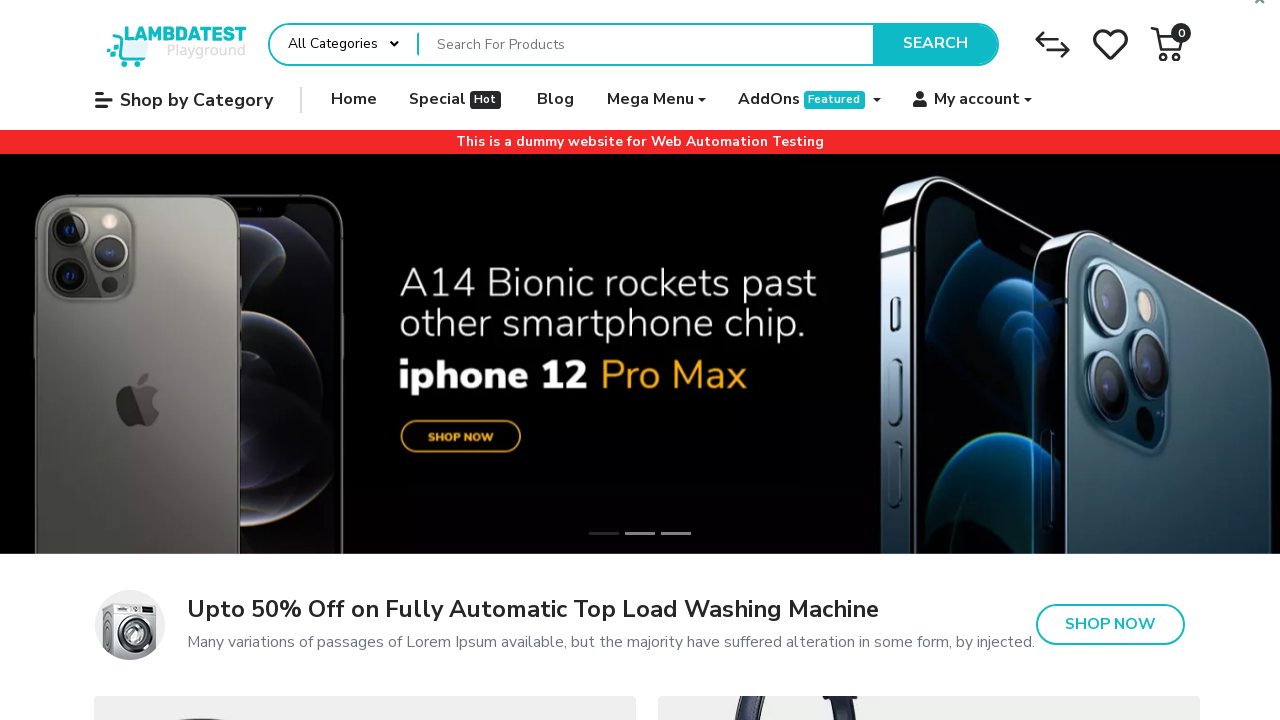

Retrieved page title
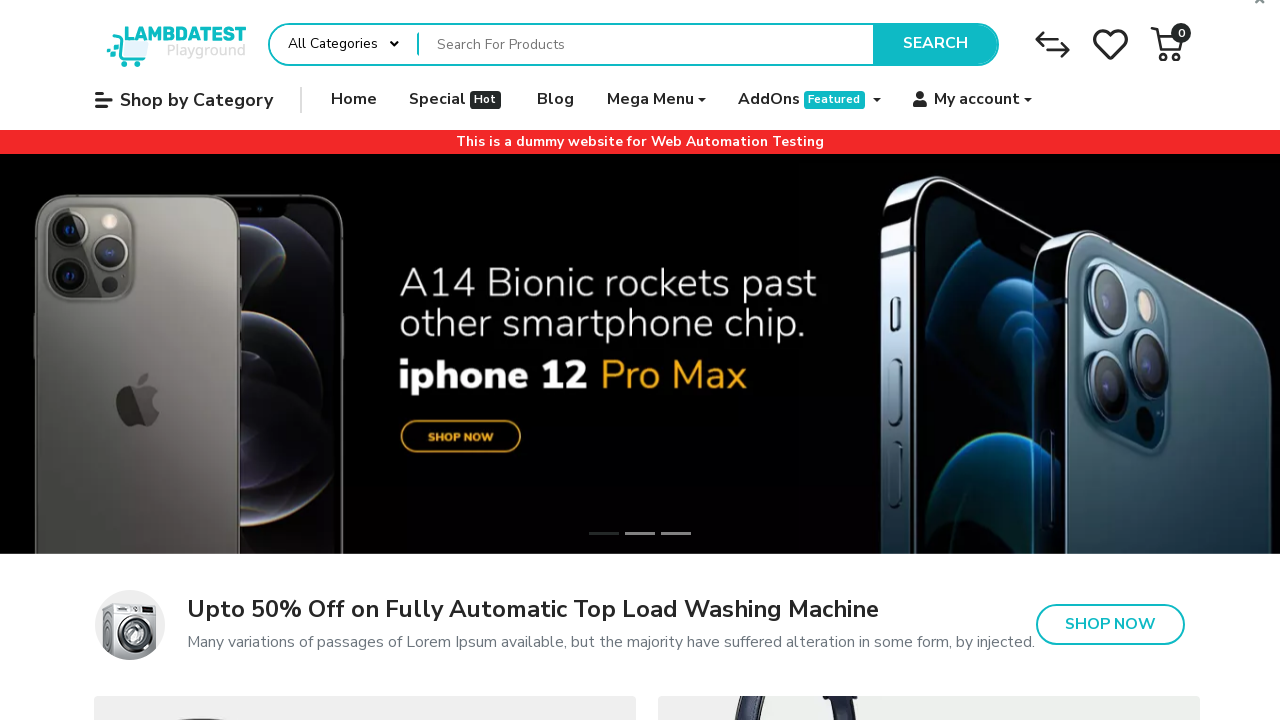

Verified page title matches expected value: 'Your Store'
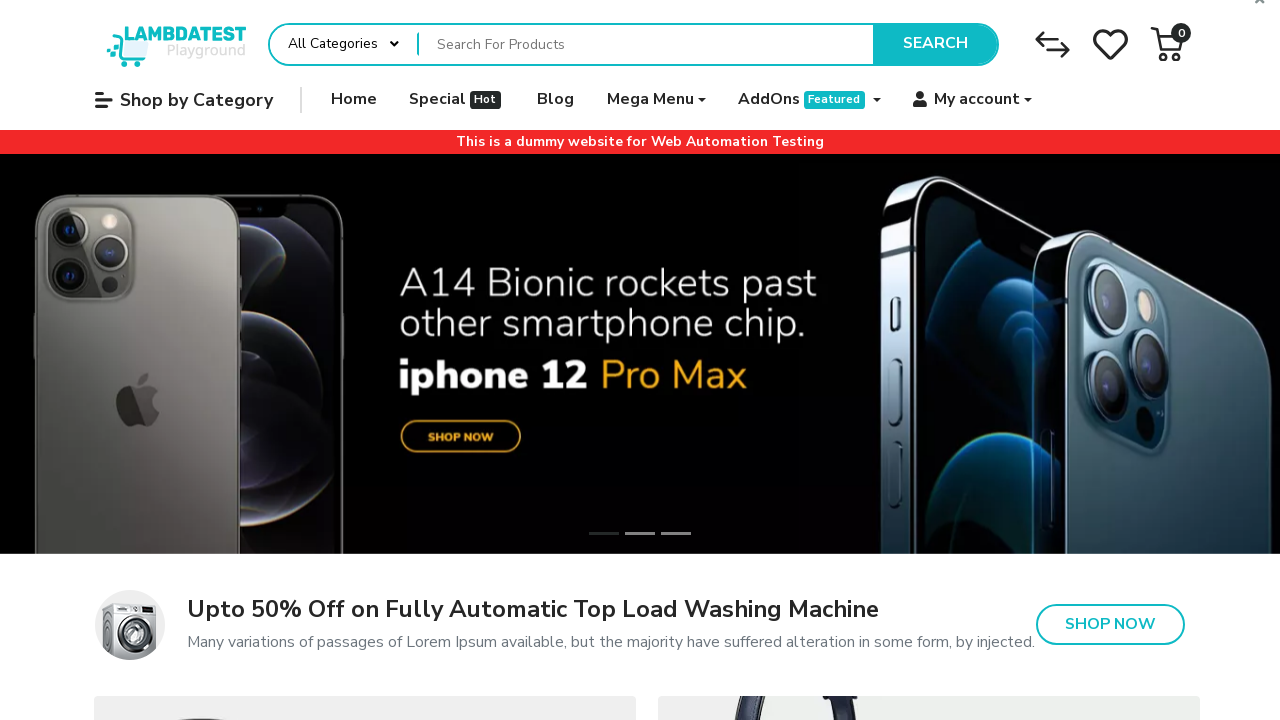

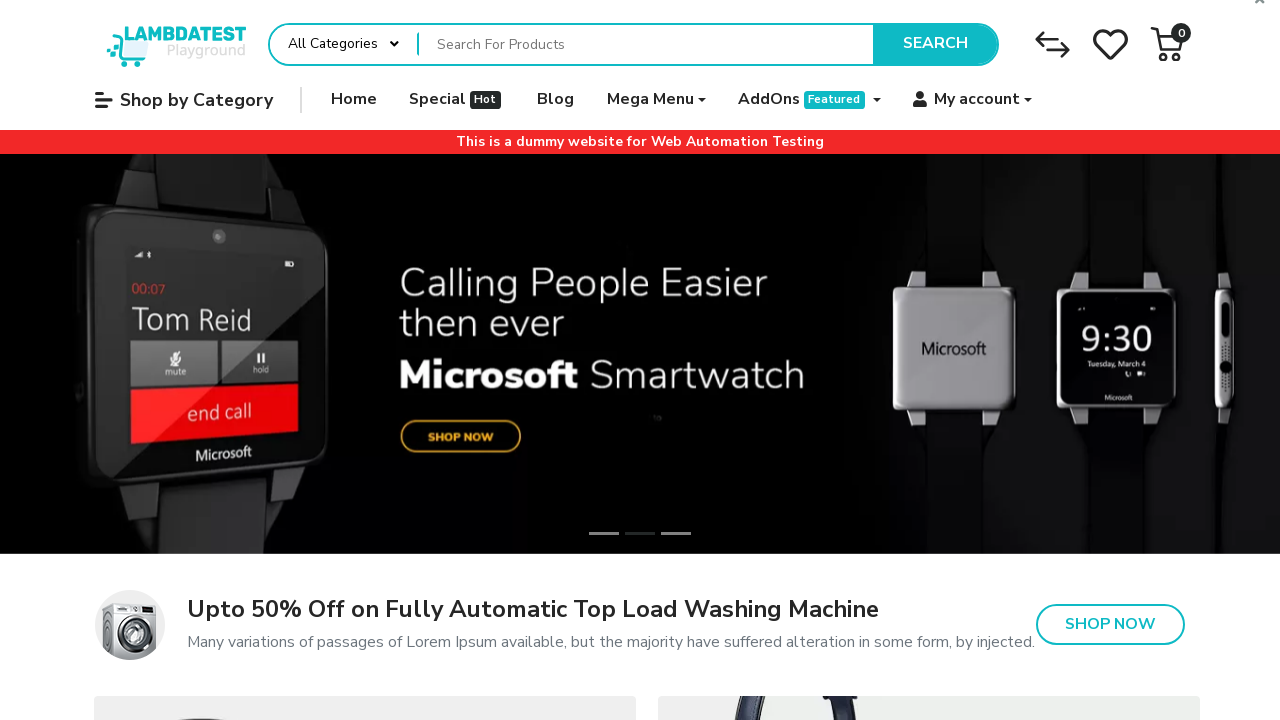